Navigates through a list of portfolio websites hosted on Firebase, verifying each page loads successfully by waiting for the body element to be present.

Starting URL: https://proyecto-cintianecol.web.app/

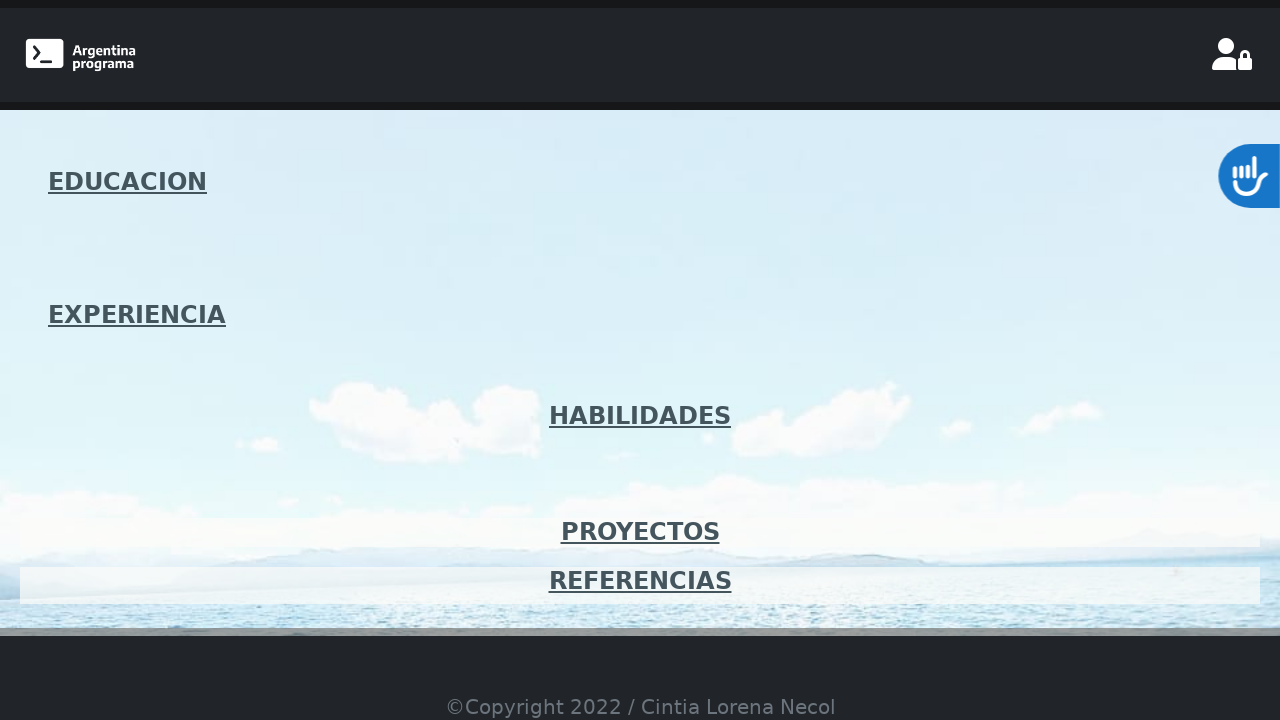

Waited for body element on initial page https://proyecto-cintianecol.web.app/
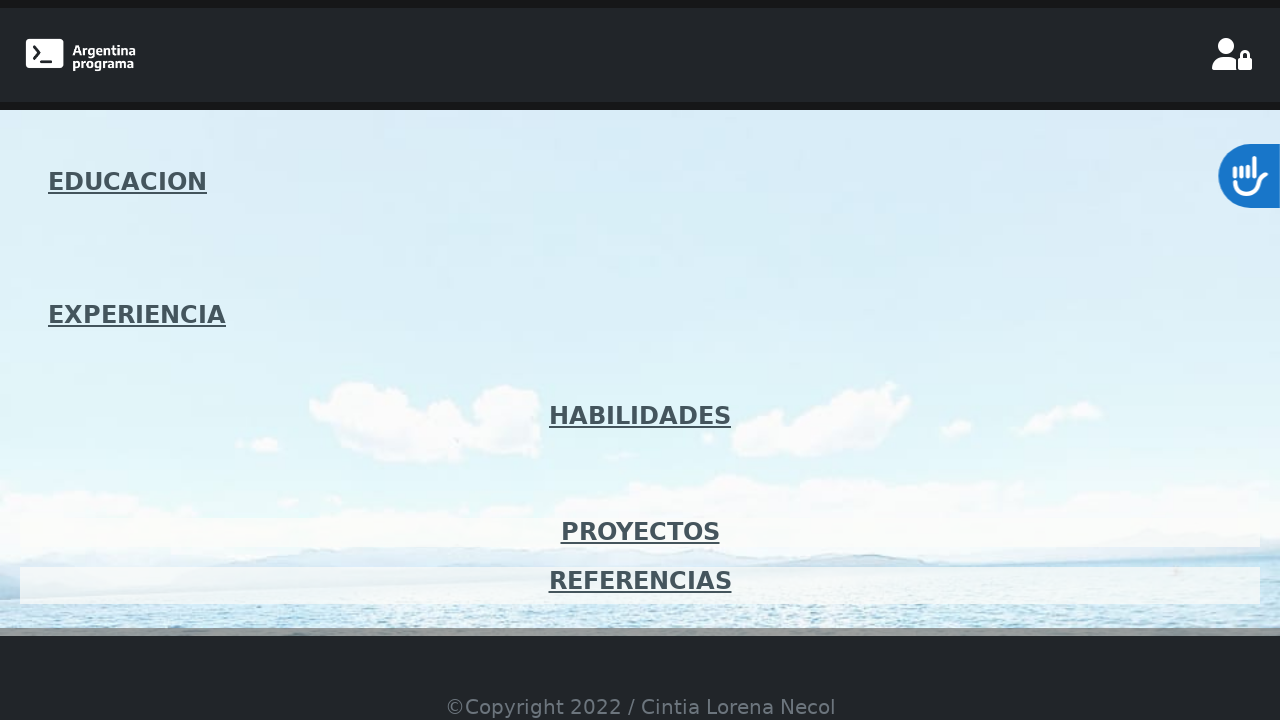

Navigated to portfolio URL: https://pov-portfolio.web.app/
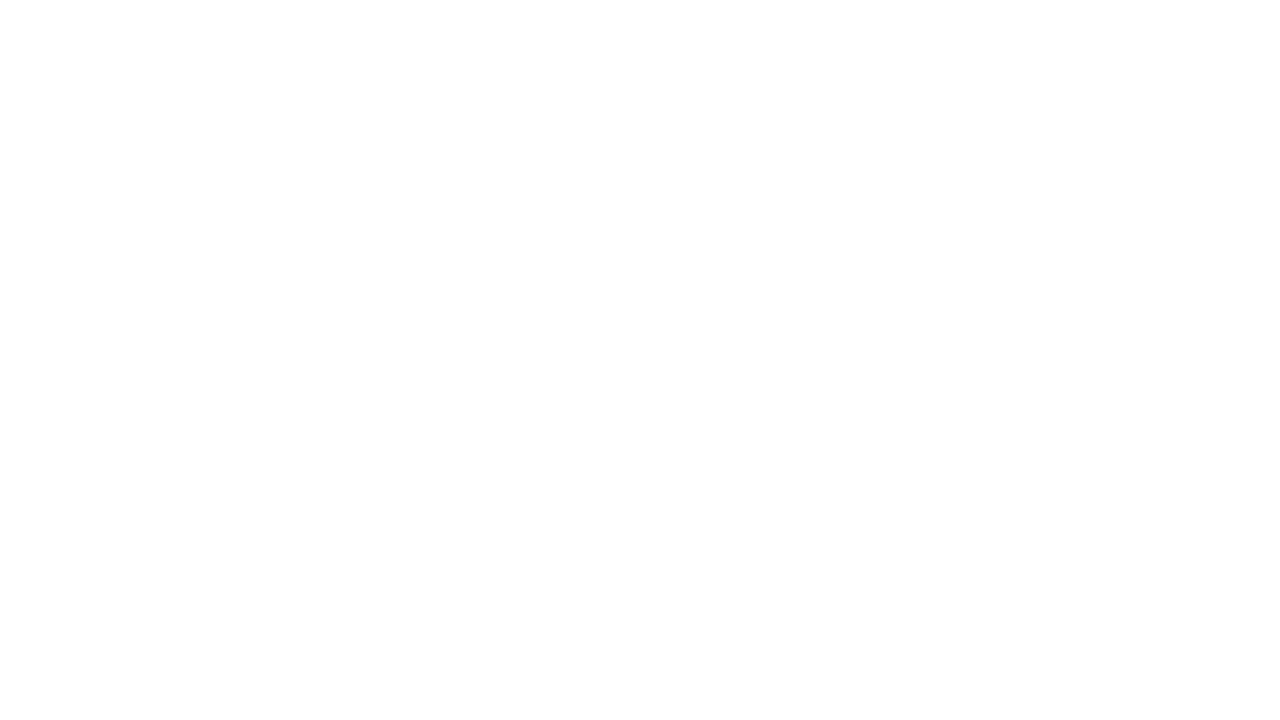

Verified page loaded successfully with body element present at https://pov-portfolio.web.app/
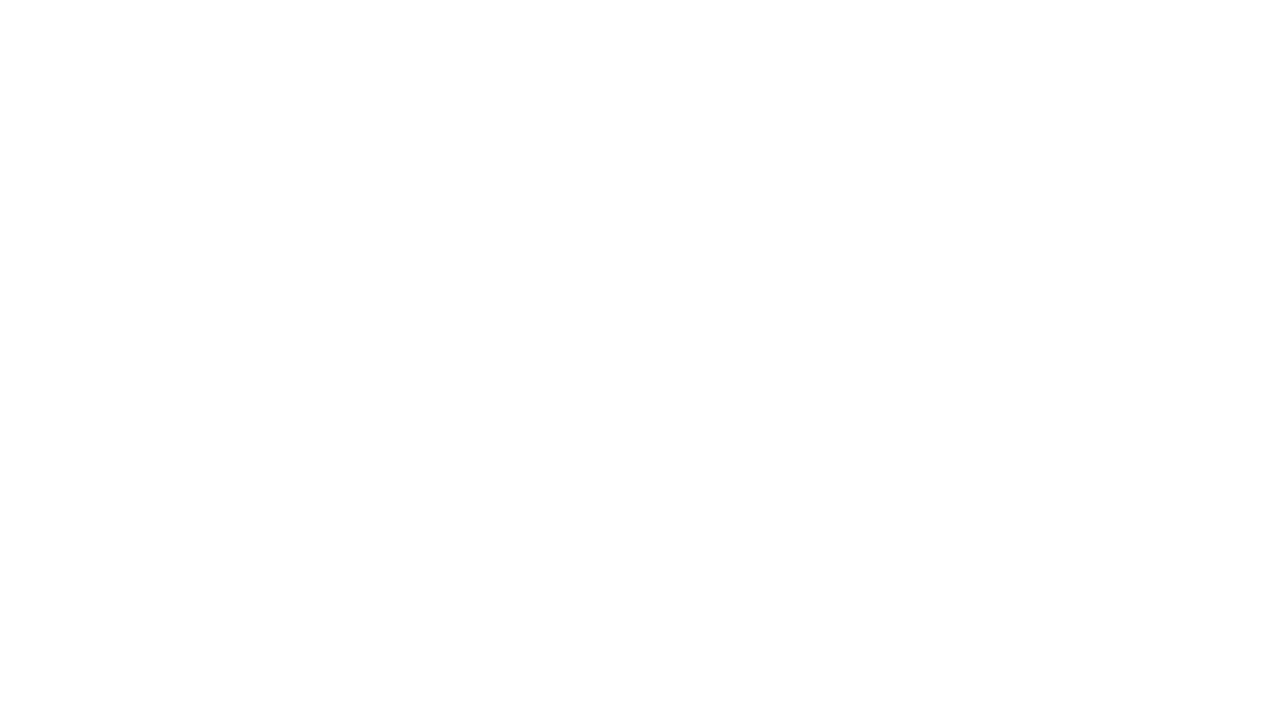

Navigated to portfolio URL: https://portfolio-karinsd.web.app/
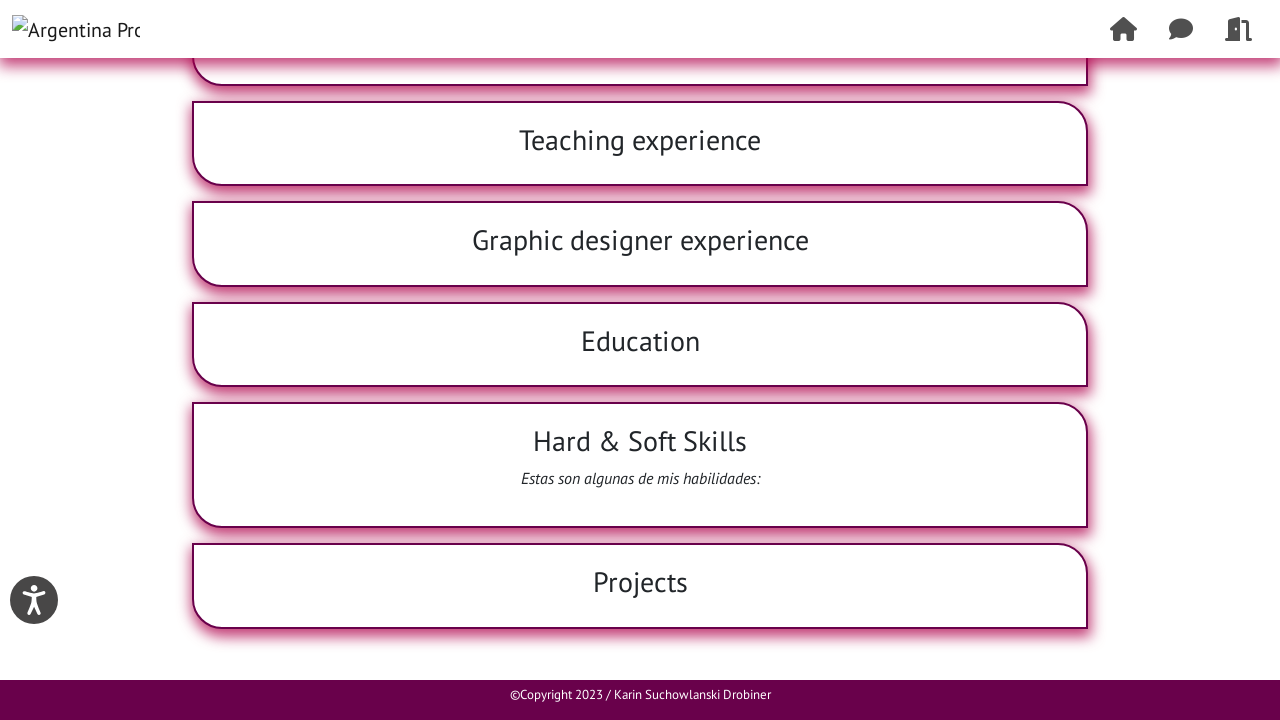

Verified page loaded successfully with body element present at https://portfolio-karinsd.web.app/
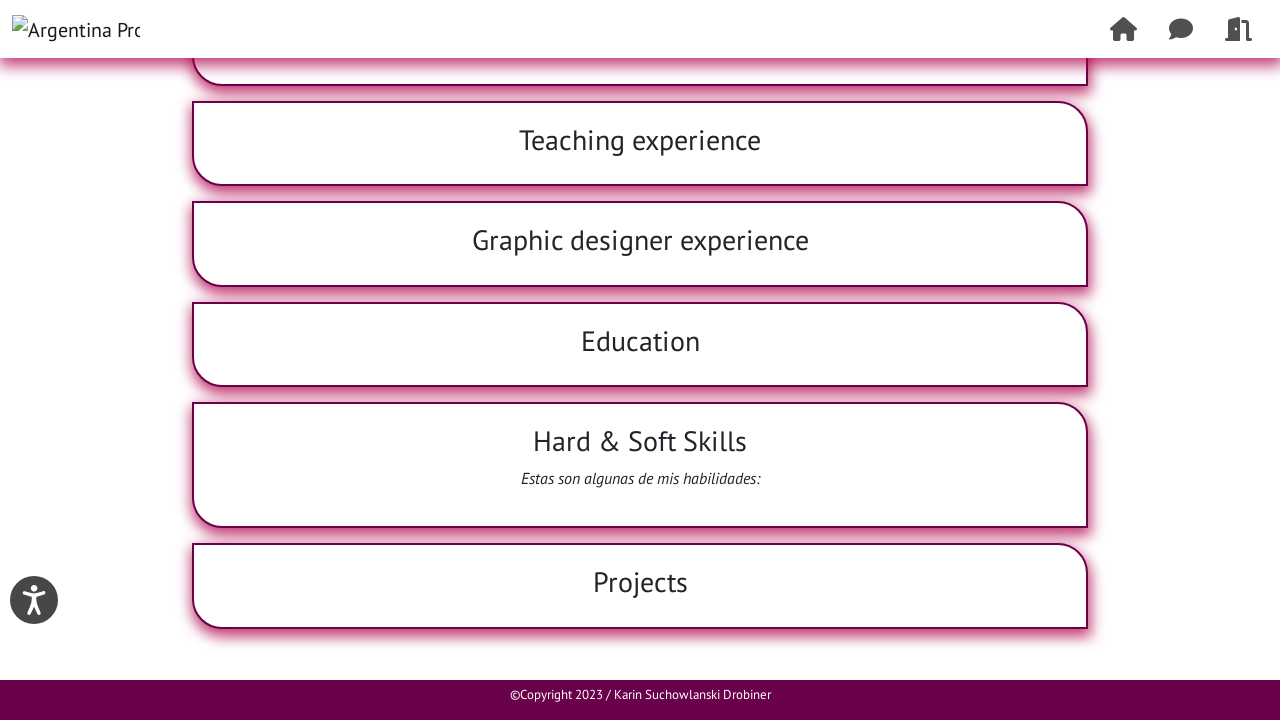

Navigated to portfolio URL: https://portfolioale-17e1a.web.app/
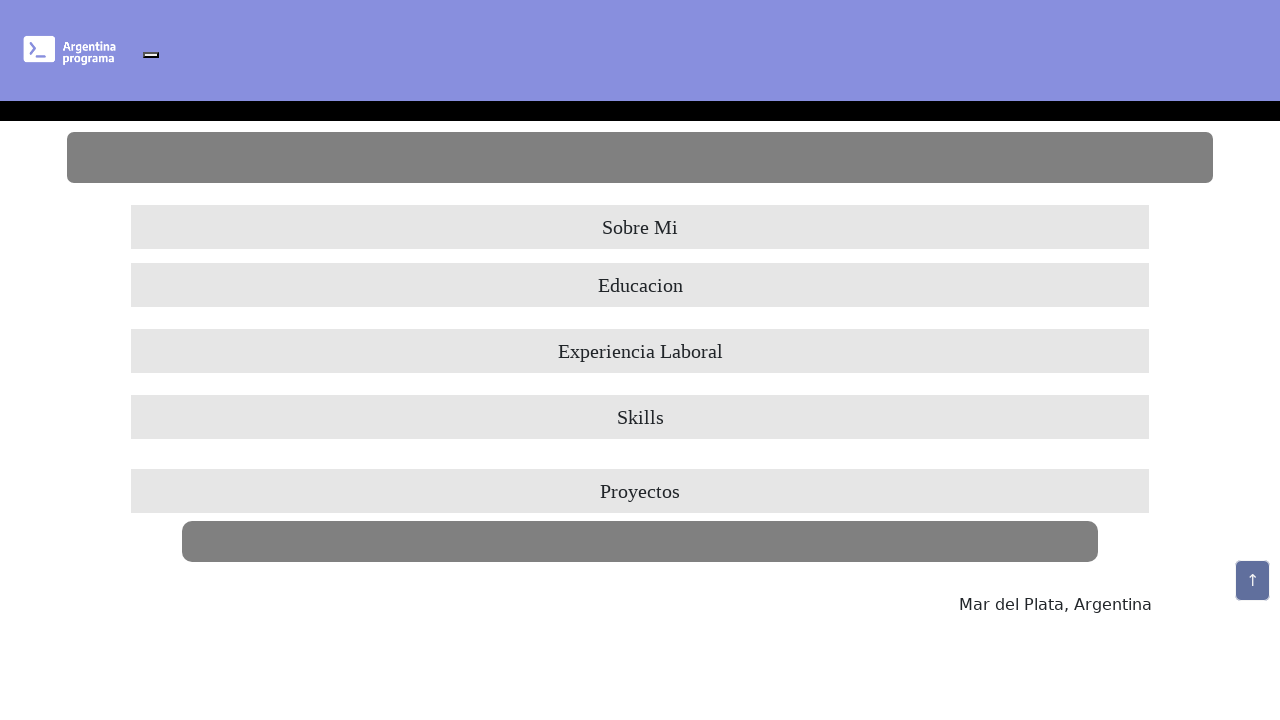

Verified page loaded successfully with body element present at https://portfolioale-17e1a.web.app/
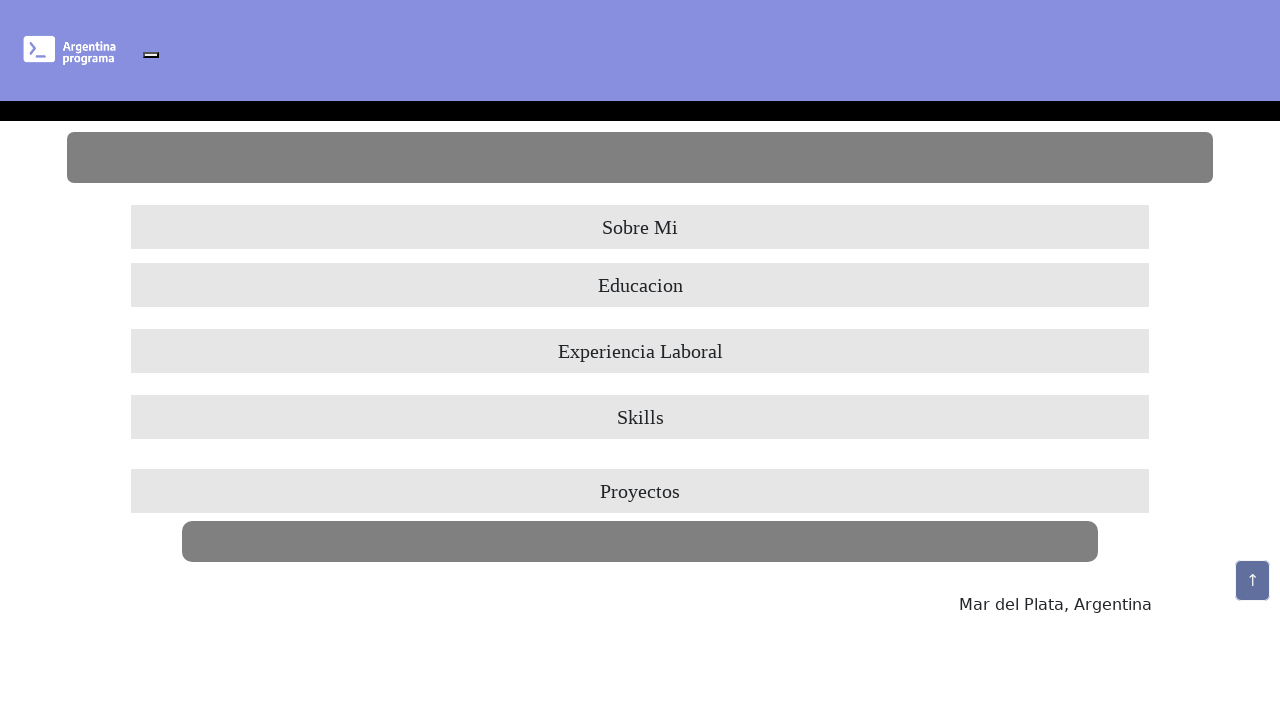

Navigated to portfolio URL: https://nuevoivonportf.web.app/
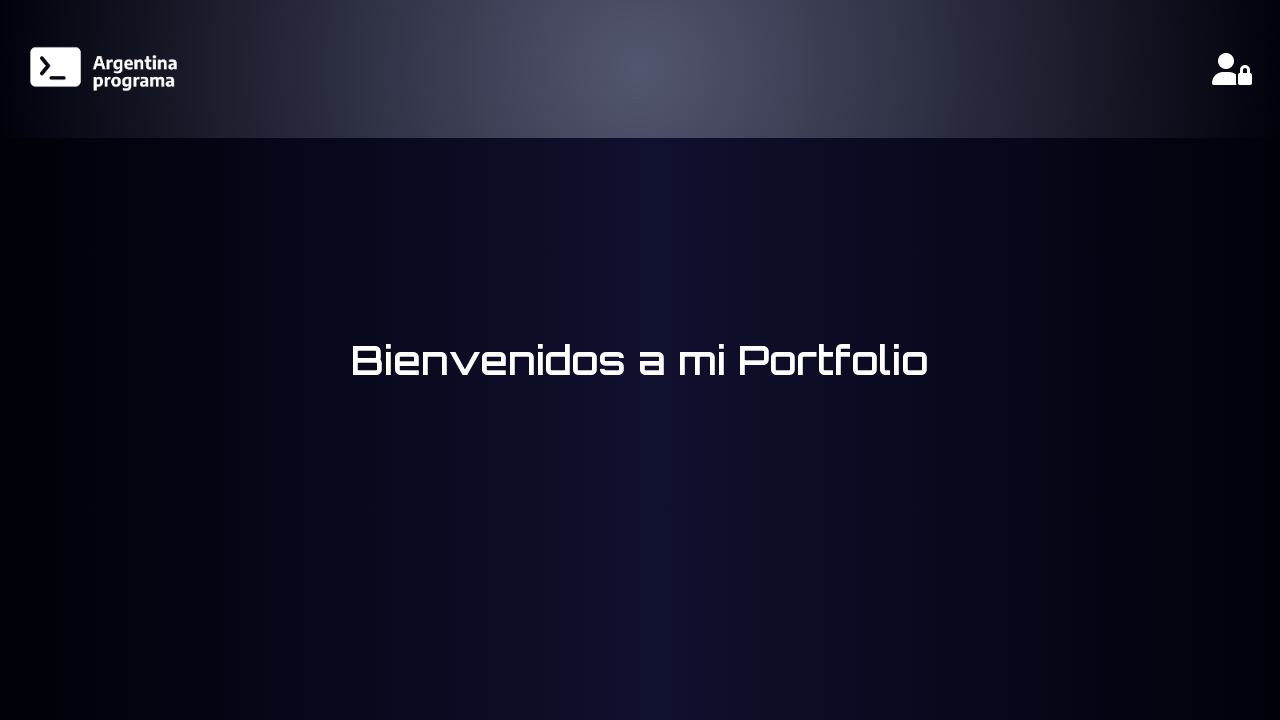

Verified page loaded successfully with body element present at https://nuevoivonportf.web.app/
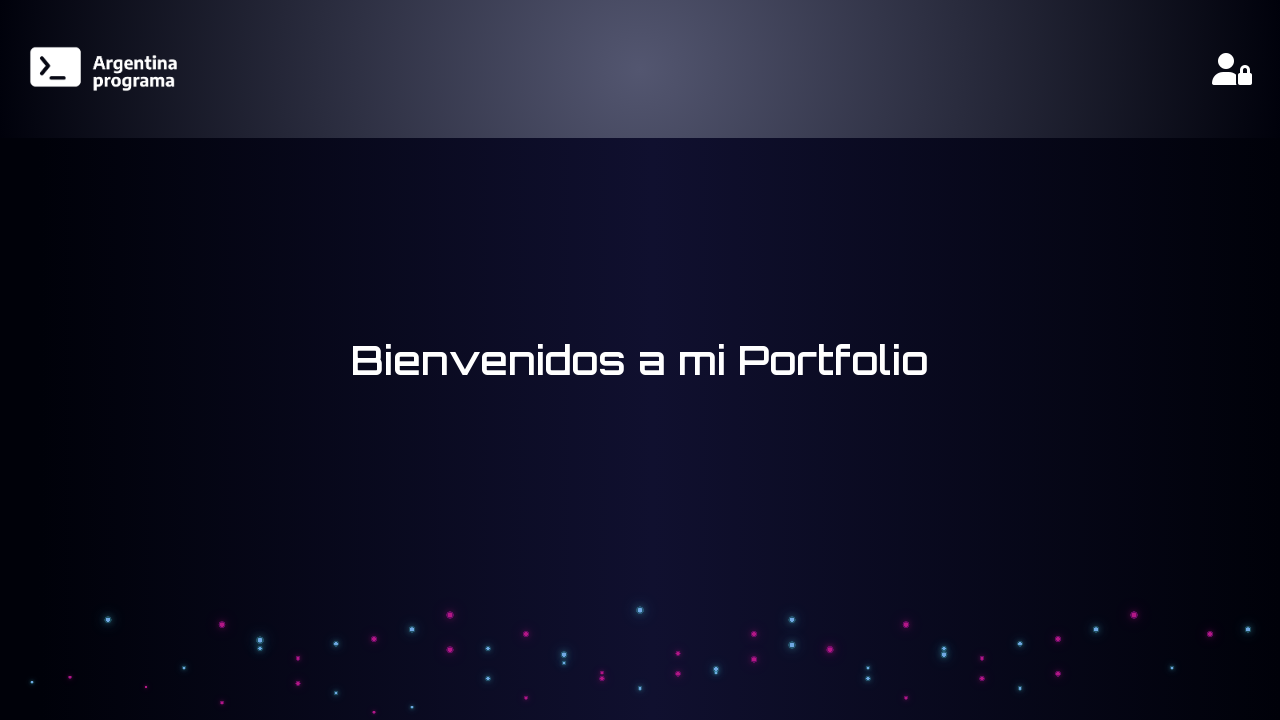

Navigated to portfolio URL: https://portfoliofrontend-37881.web.app/
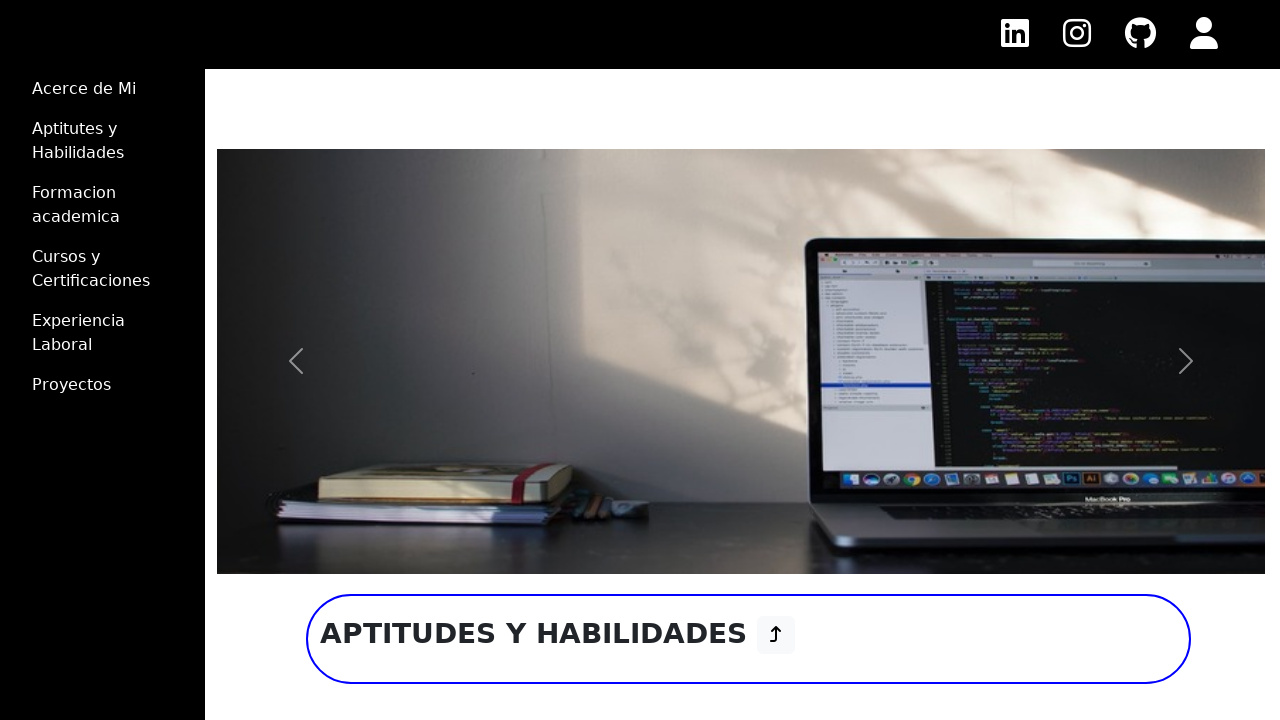

Verified page loaded successfully with body element present at https://portfoliofrontend-37881.web.app/
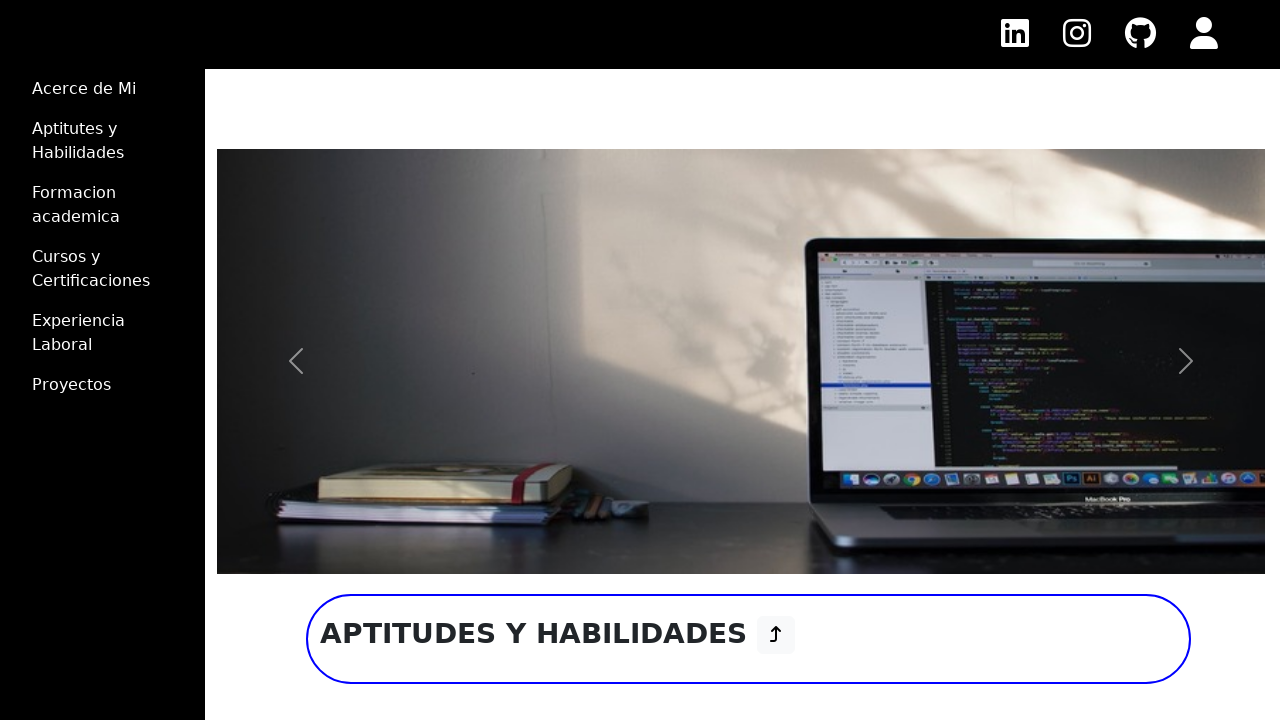

Navigated to portfolio URL: https://porfolio-black-storm.web.app/
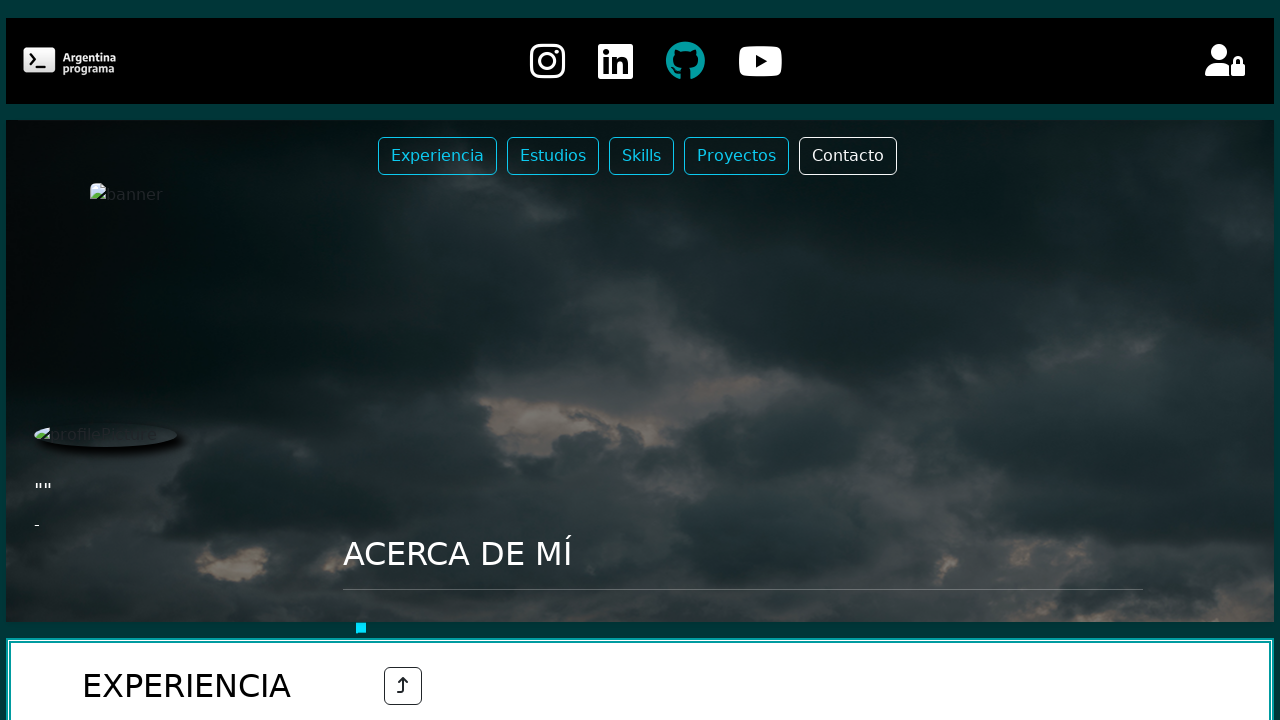

Verified page loaded successfully with body element present at https://porfolio-black-storm.web.app/
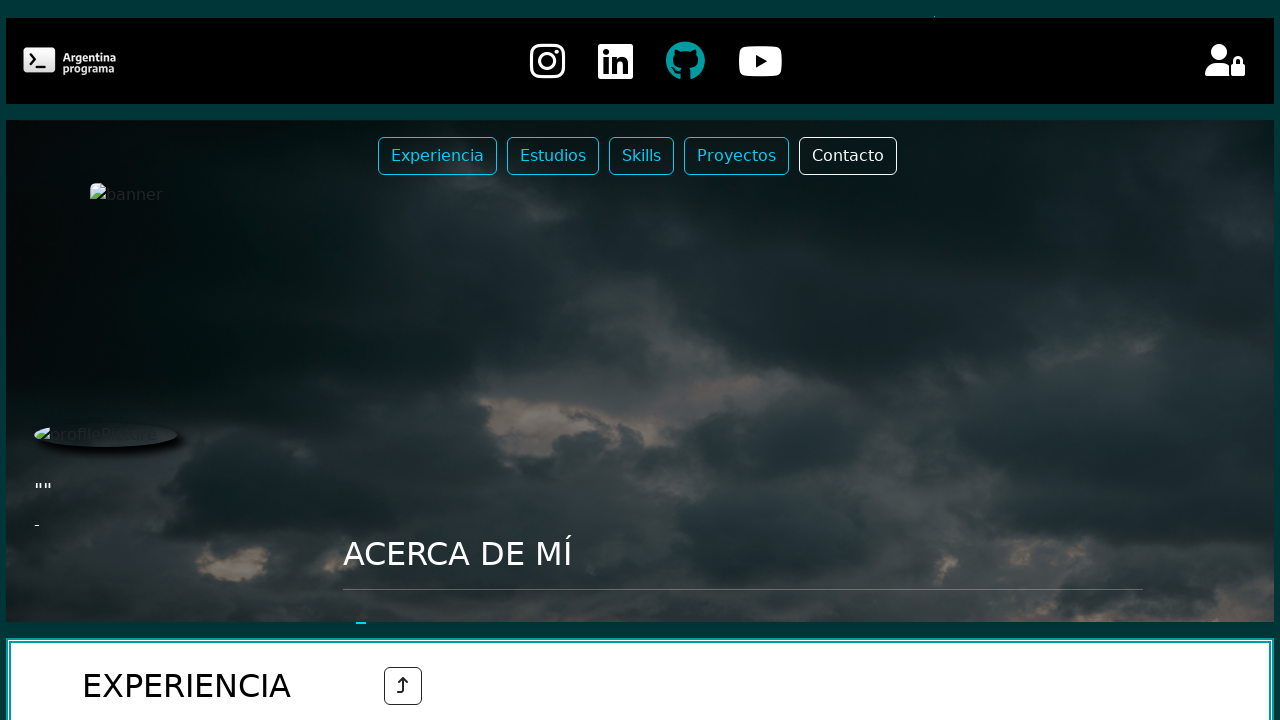

Navigated to portfolio URL: https://portfolio-alvaro.web.app/
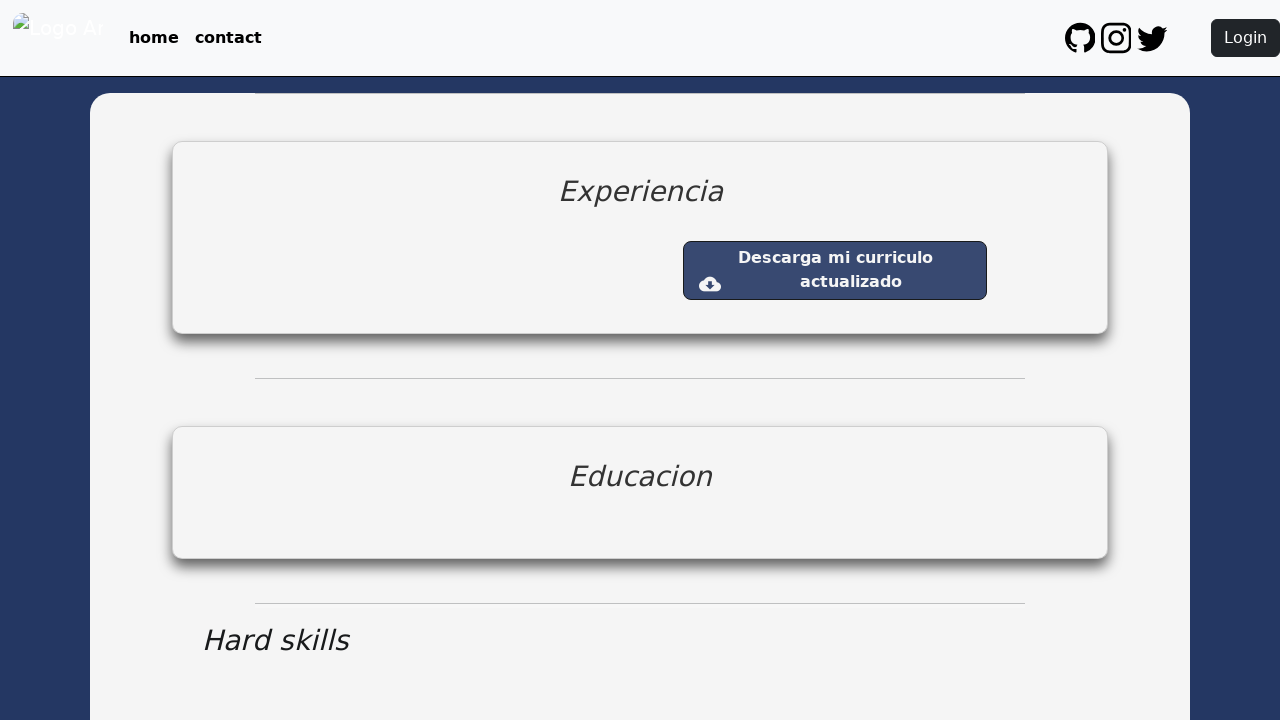

Verified page loaded successfully with body element present at https://portfolio-alvaro.web.app/
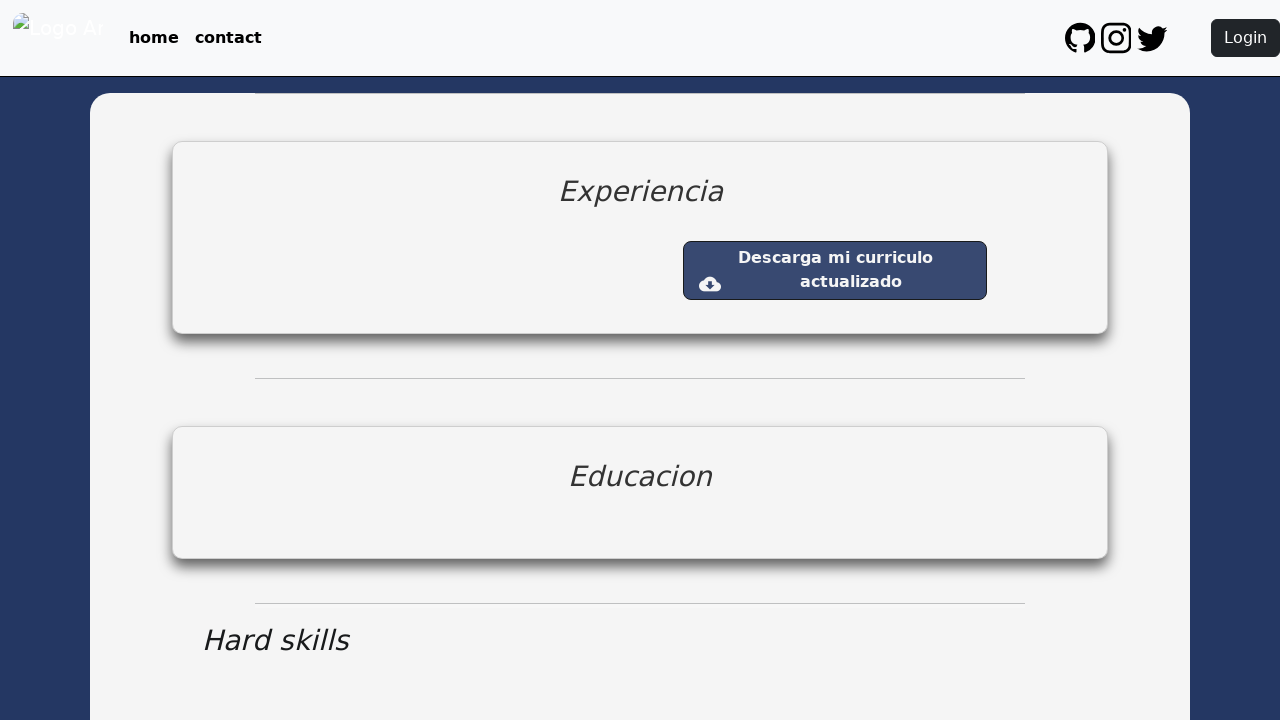

Navigated to portfolio URL: https://porfolio-ap-ljm.web.app/
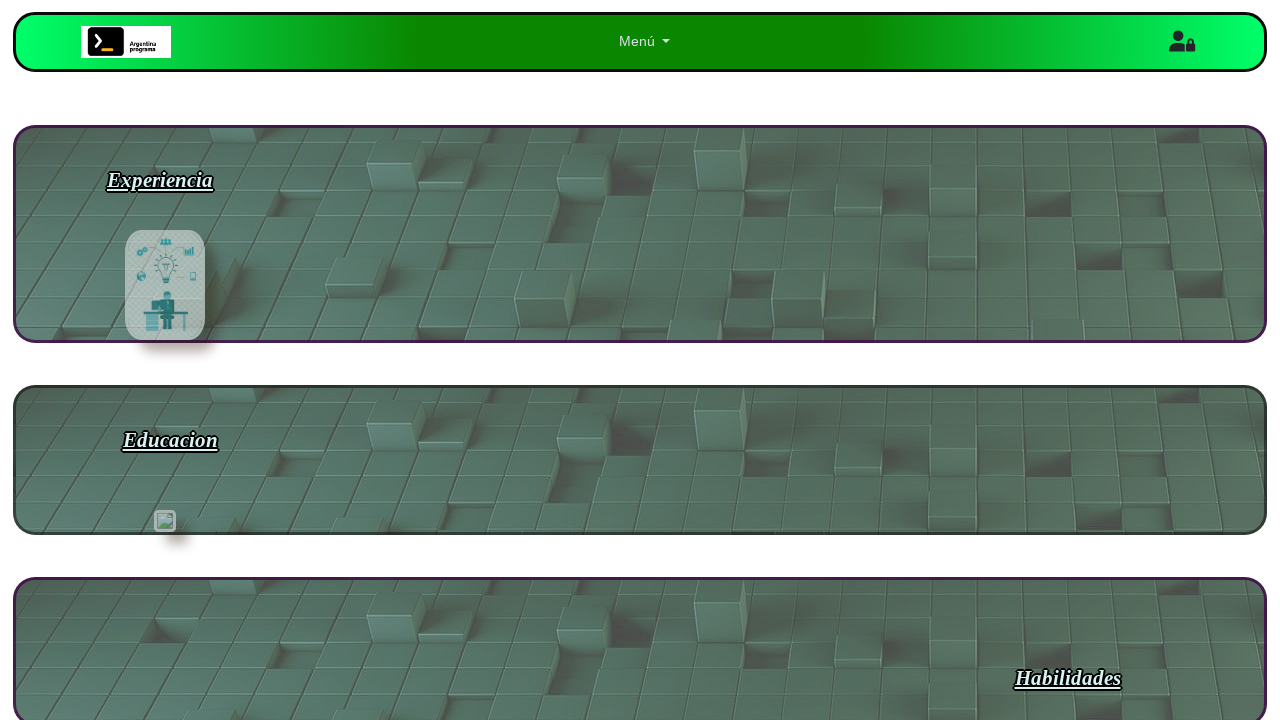

Verified page loaded successfully with body element present at https://porfolio-ap-ljm.web.app/
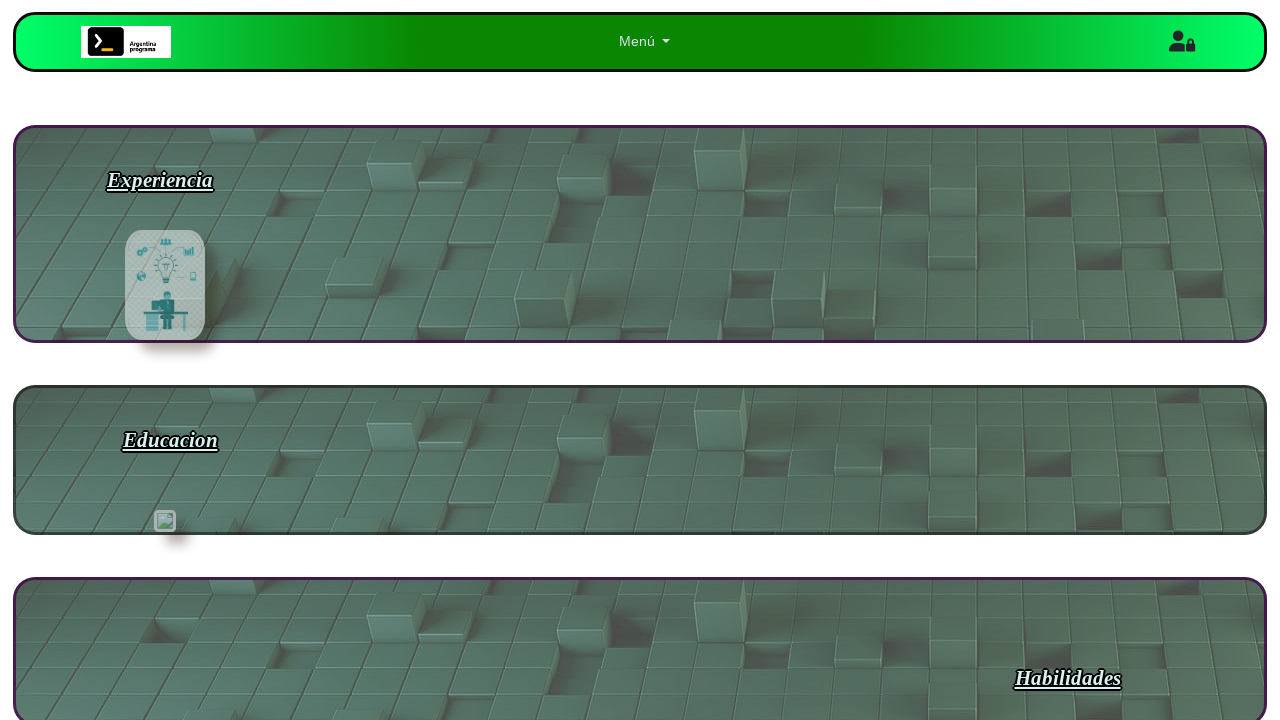

Navigated to portfolio URL: https://portfoliojaviertoro.web.app/intro
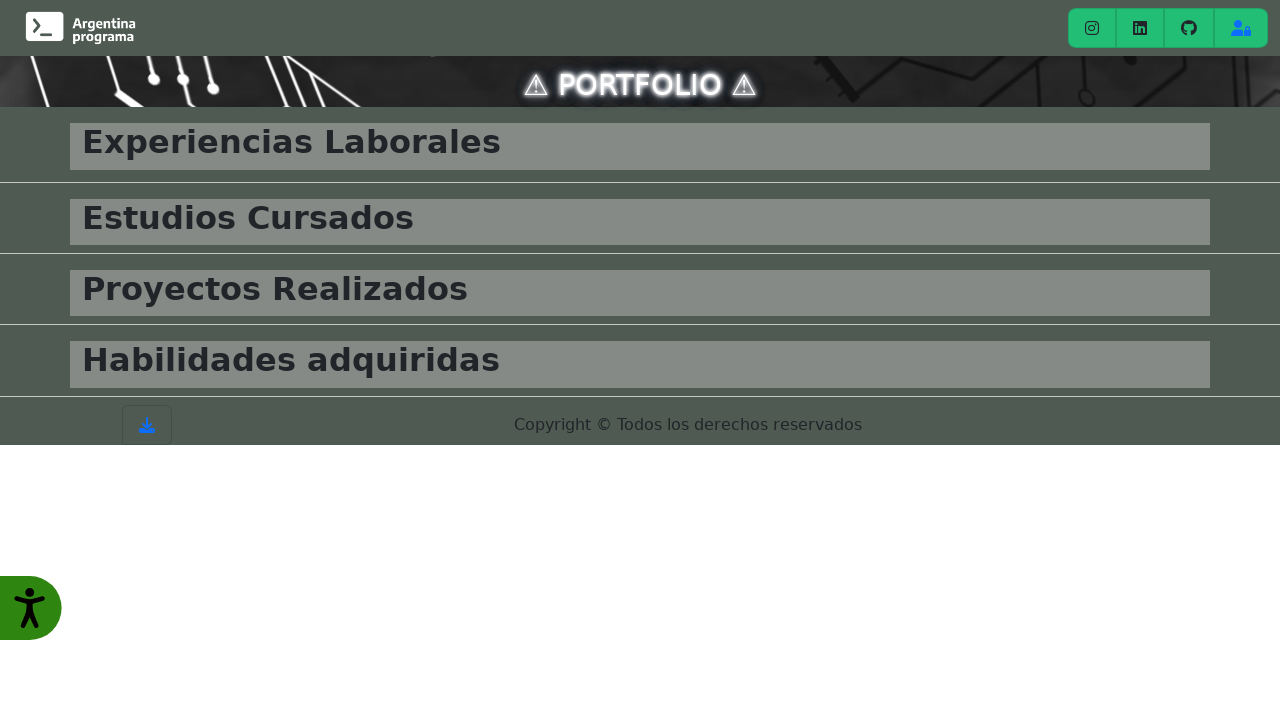

Verified page loaded successfully with body element present at https://portfoliojaviertoro.web.app/intro
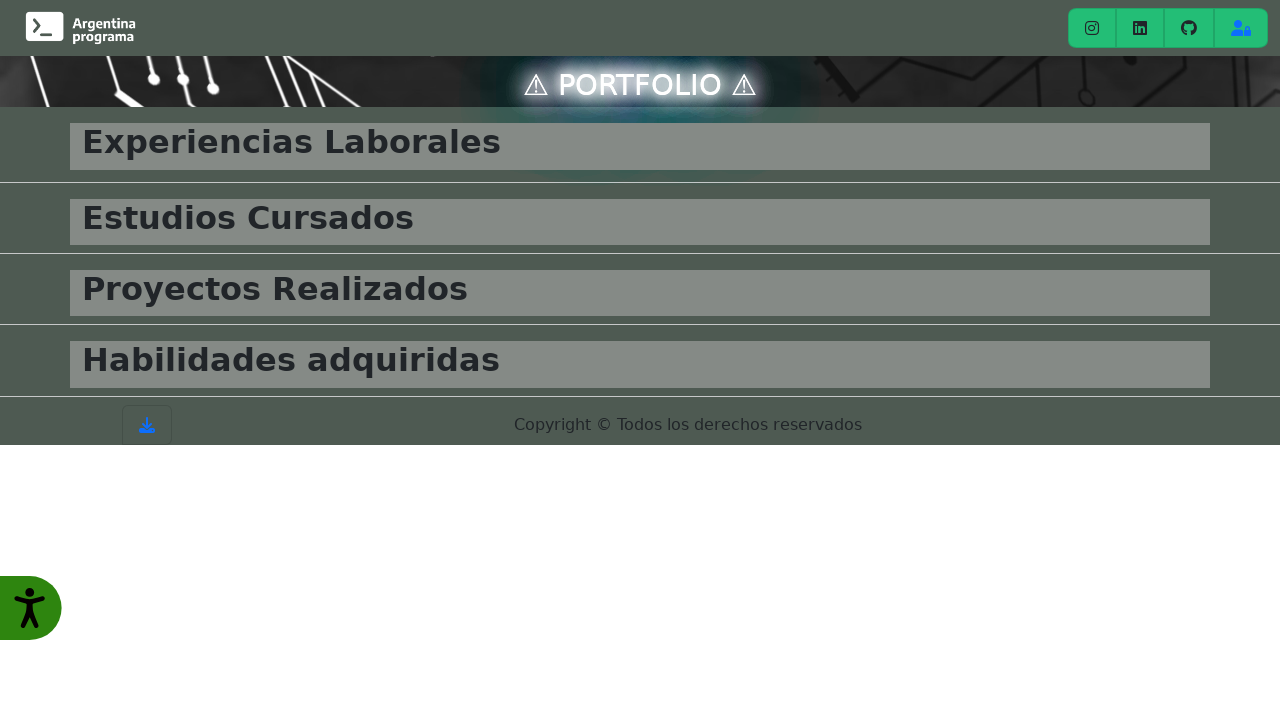

Navigated to portfolio URL: https://nacargentinaprograma.web.app/
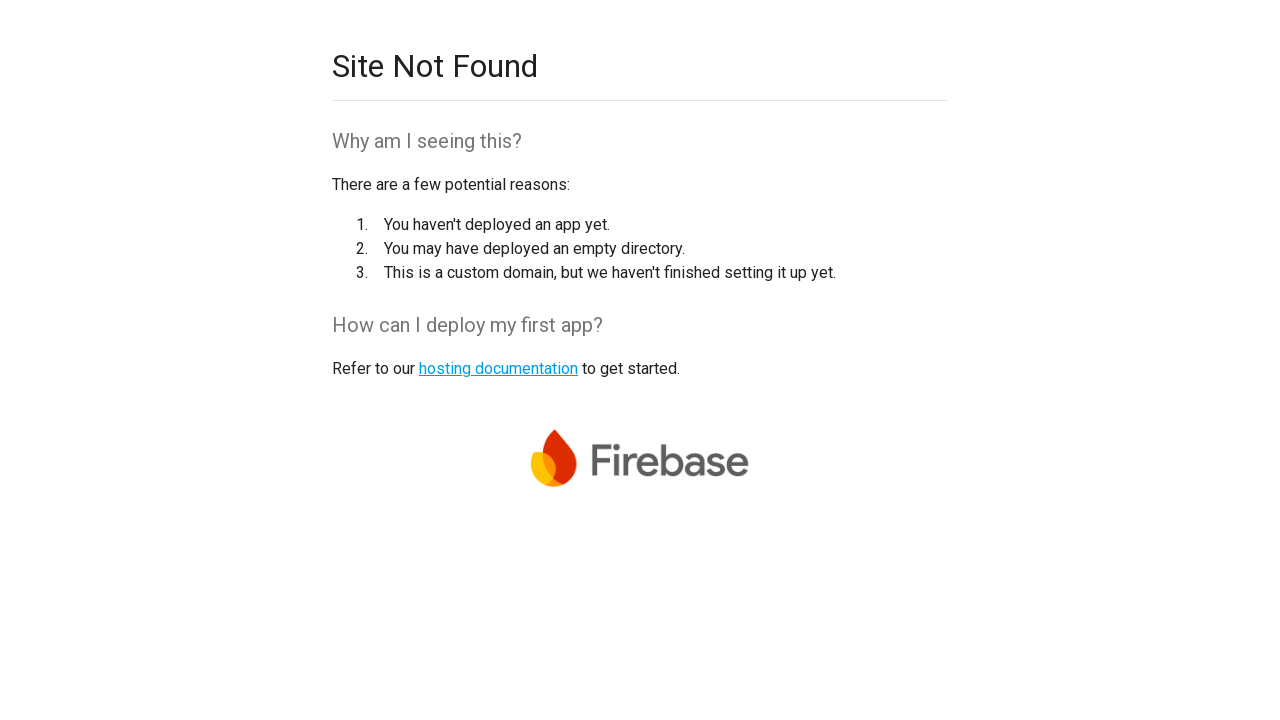

Verified page loaded successfully with body element present at https://nacargentinaprograma.web.app/
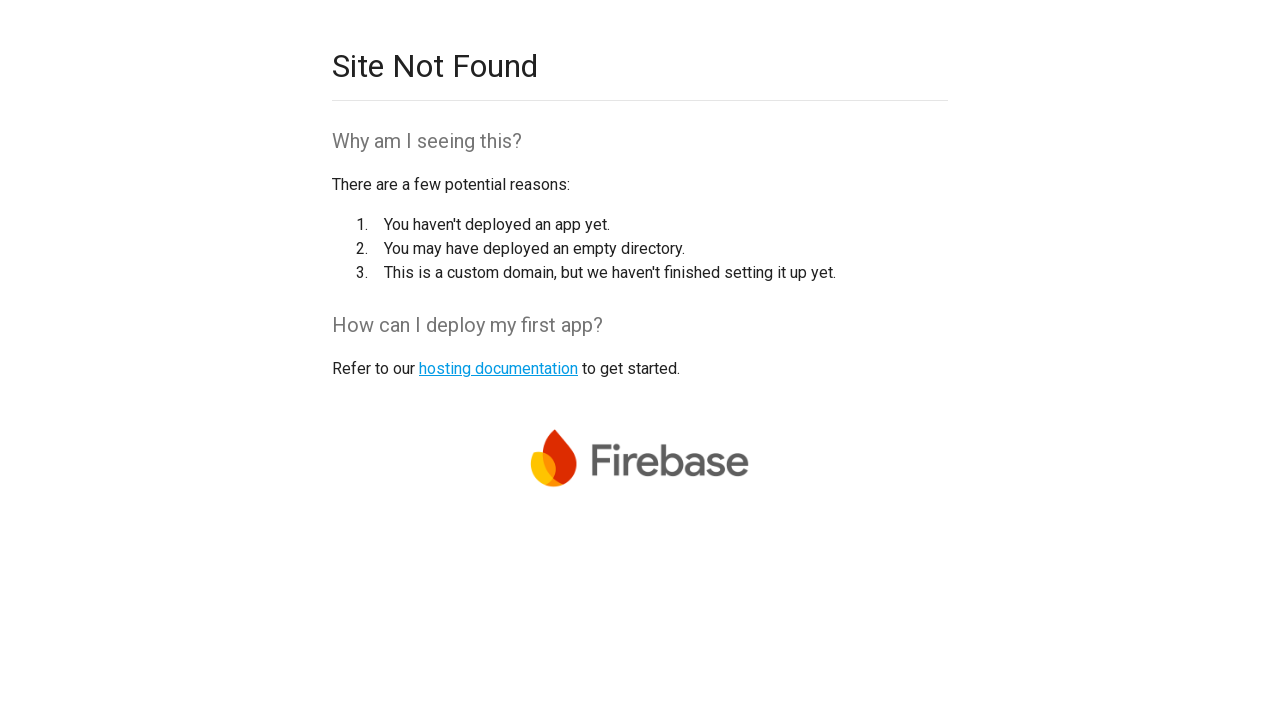

Navigated to portfolio URL: https://portfolio-frontend-nicolas.web.app/
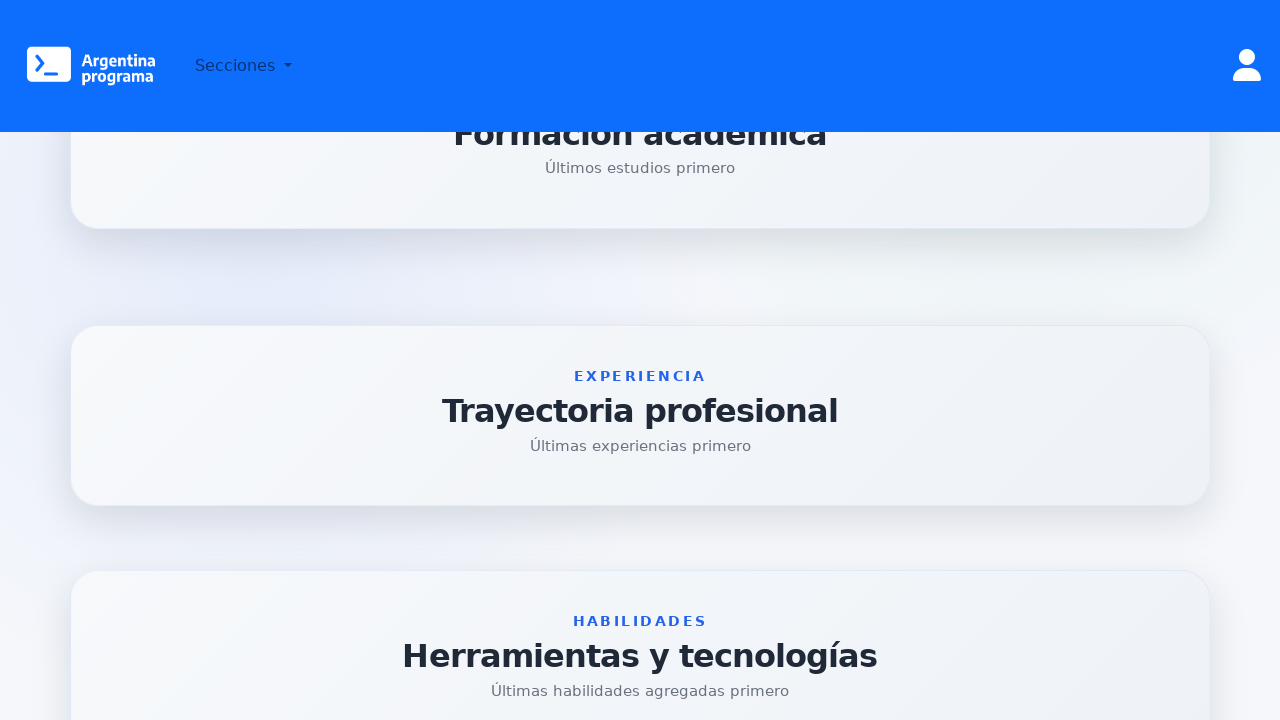

Verified page loaded successfully with body element present at https://portfolio-frontend-nicolas.web.app/
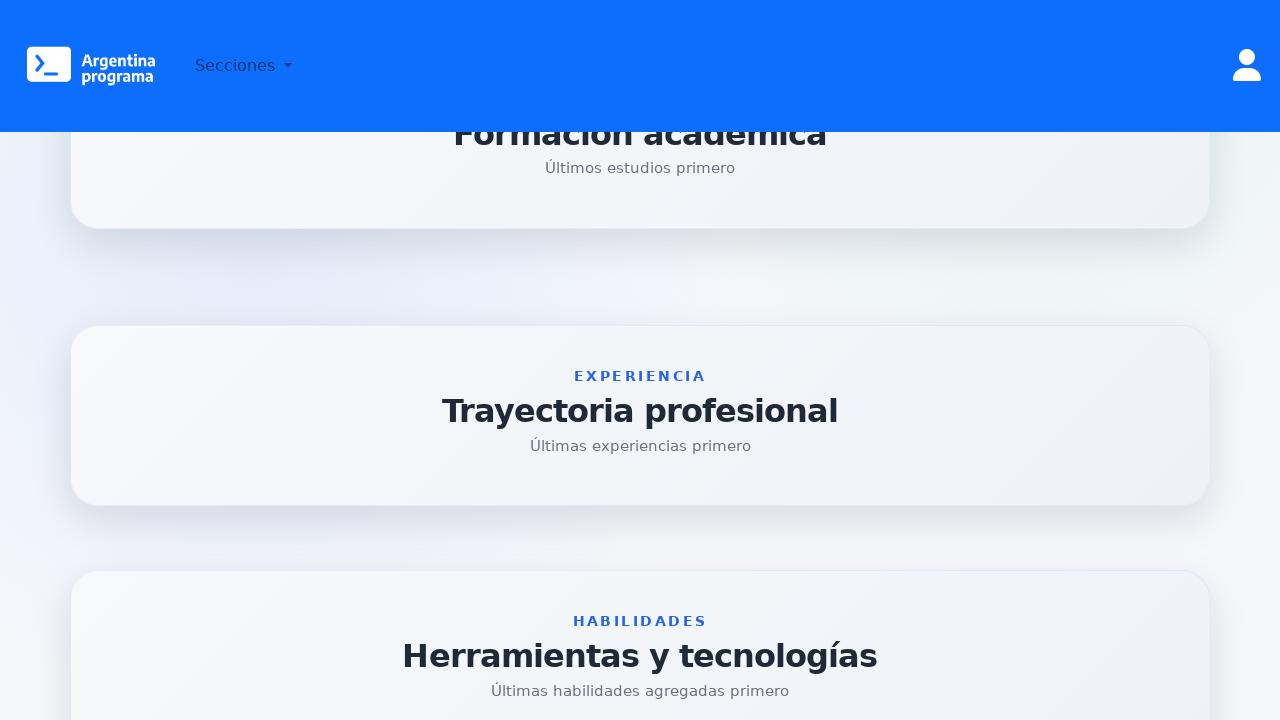

Navigated to portfolio URL: https://portfolio-ezniev.web.app/
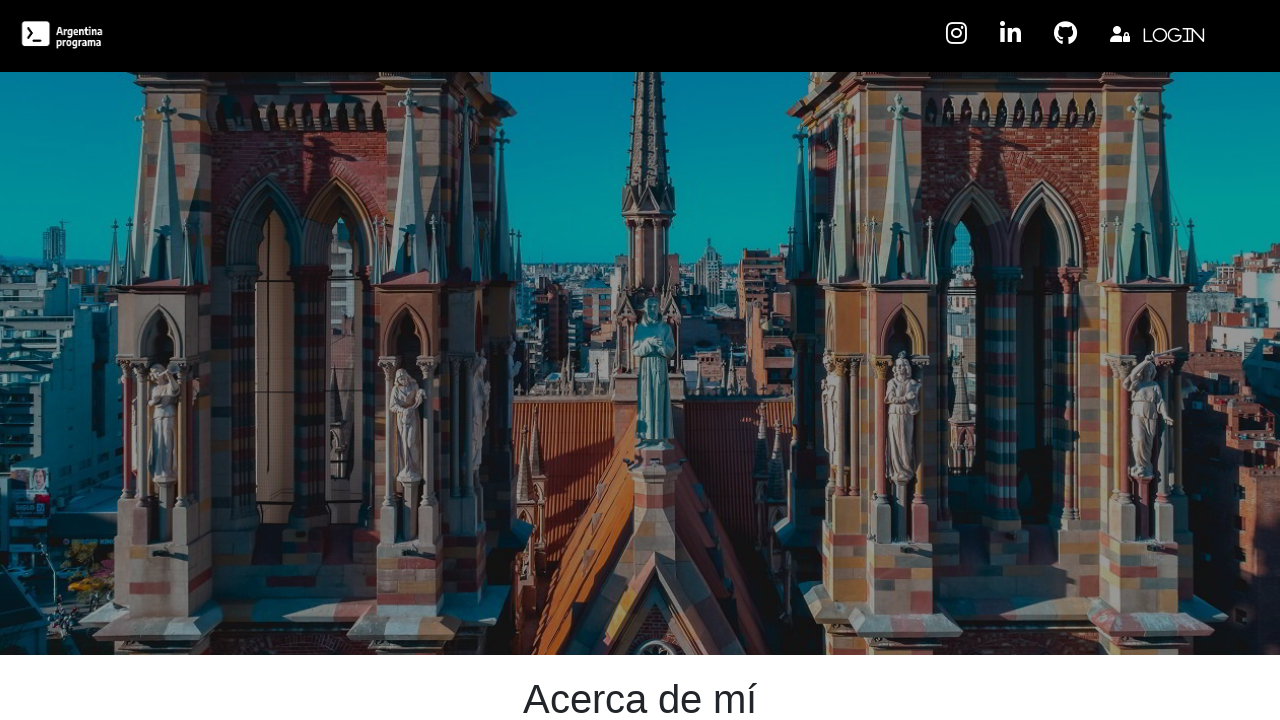

Verified page loaded successfully with body element present at https://portfolio-ezniev.web.app/
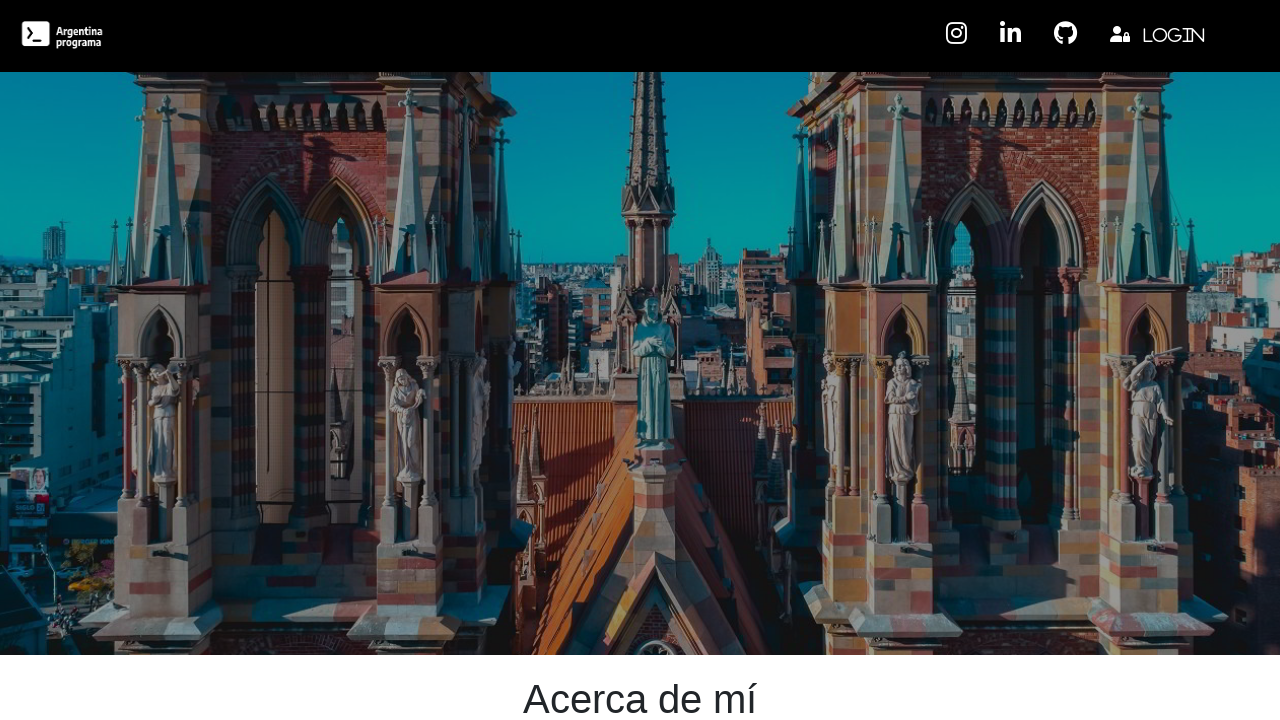

Navigated to portfolio URL: https://portfolioelkebarrios.web.app/
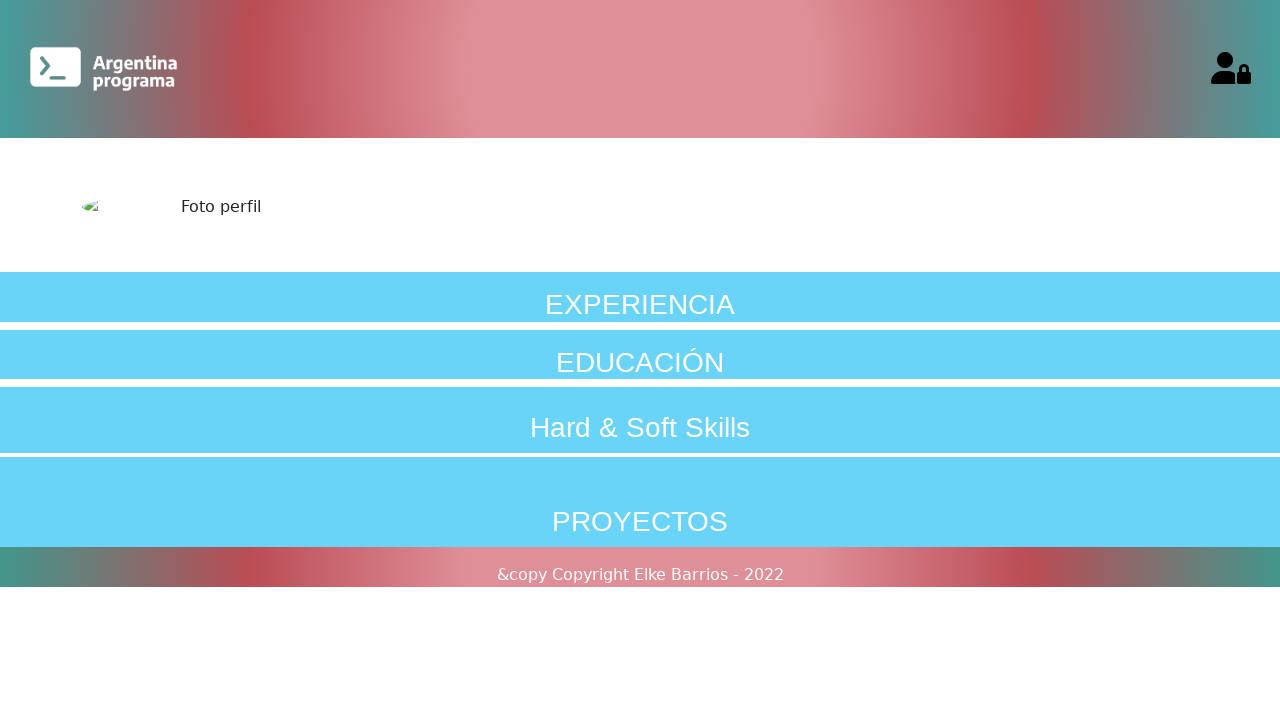

Verified page loaded successfully with body element present at https://portfolioelkebarrios.web.app/
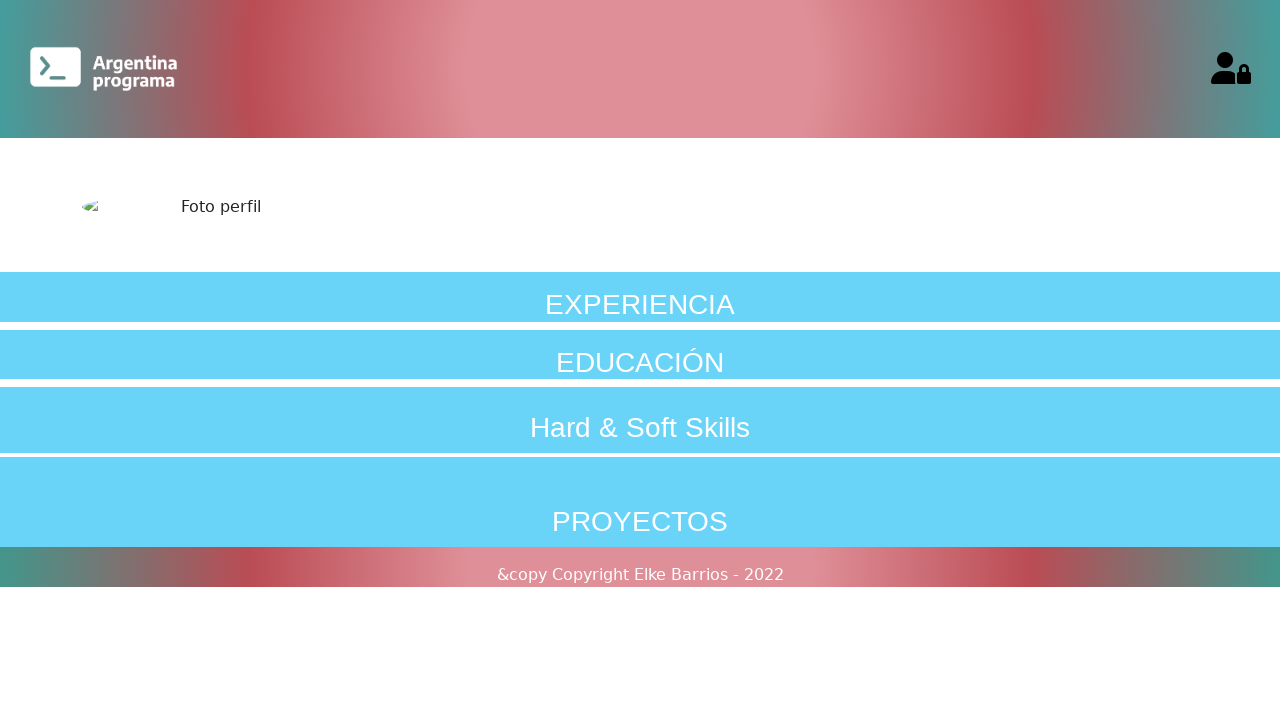

Navigated to portfolio URL: https://portfolio-frontend-melinda.web.app/
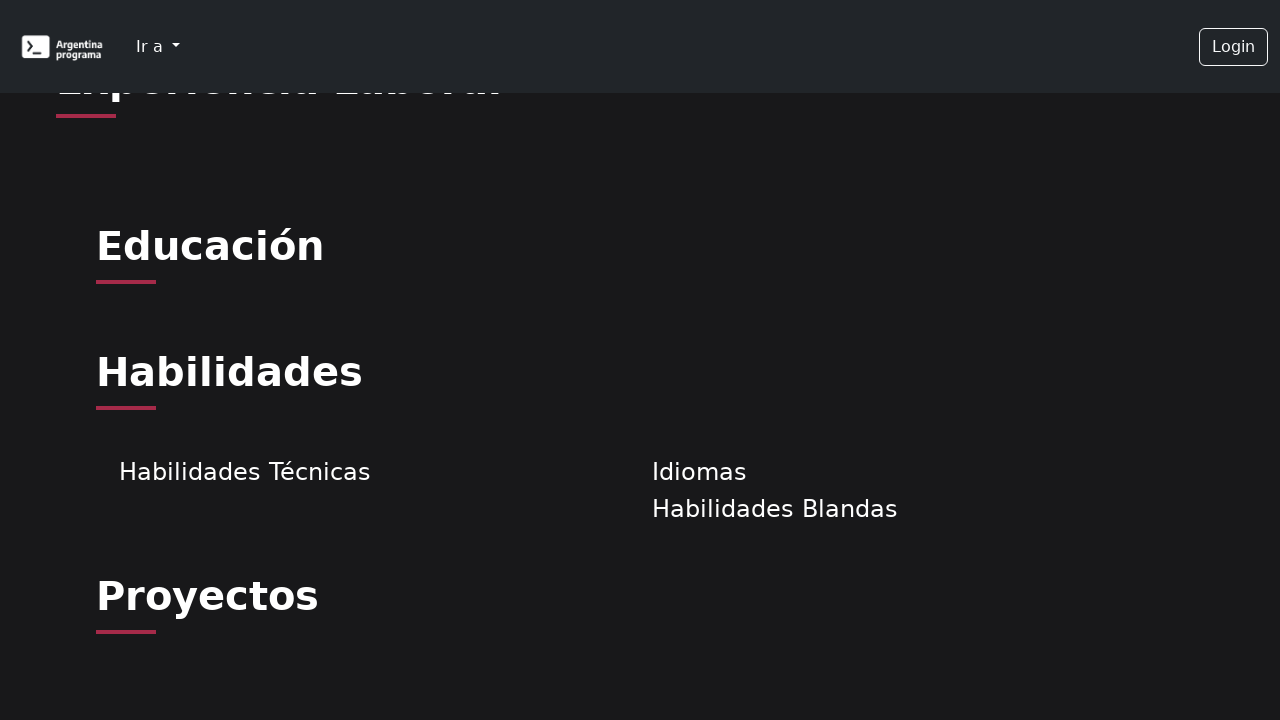

Verified page loaded successfully with body element present at https://portfolio-frontend-melinda.web.app/
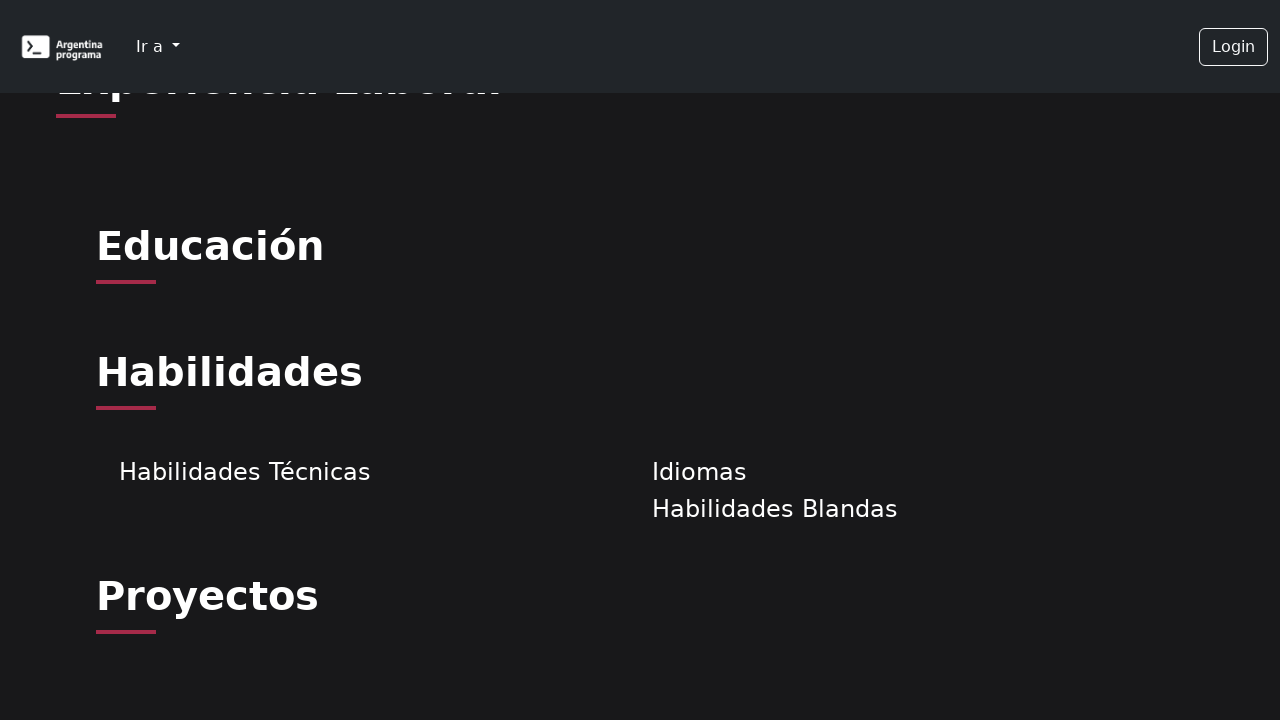

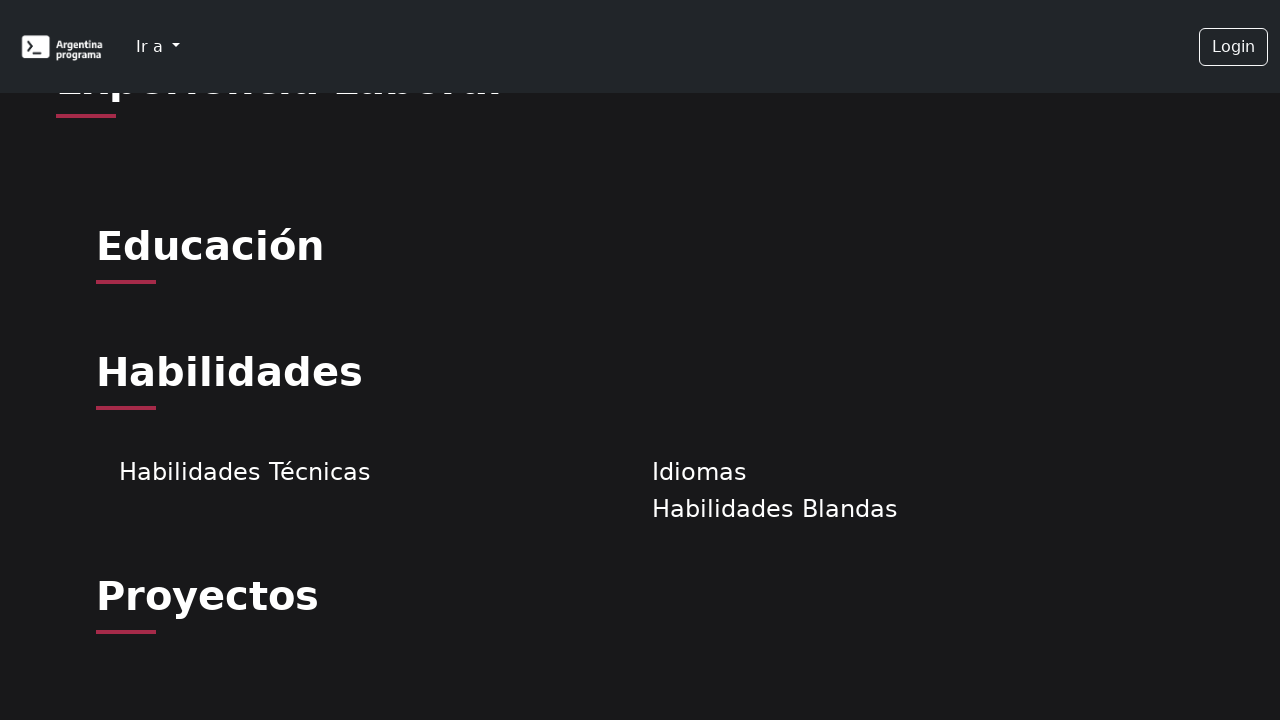